Tests navigation from the Source Academy homepage to the playground page

Starting URL: https://sourceacademy.org/

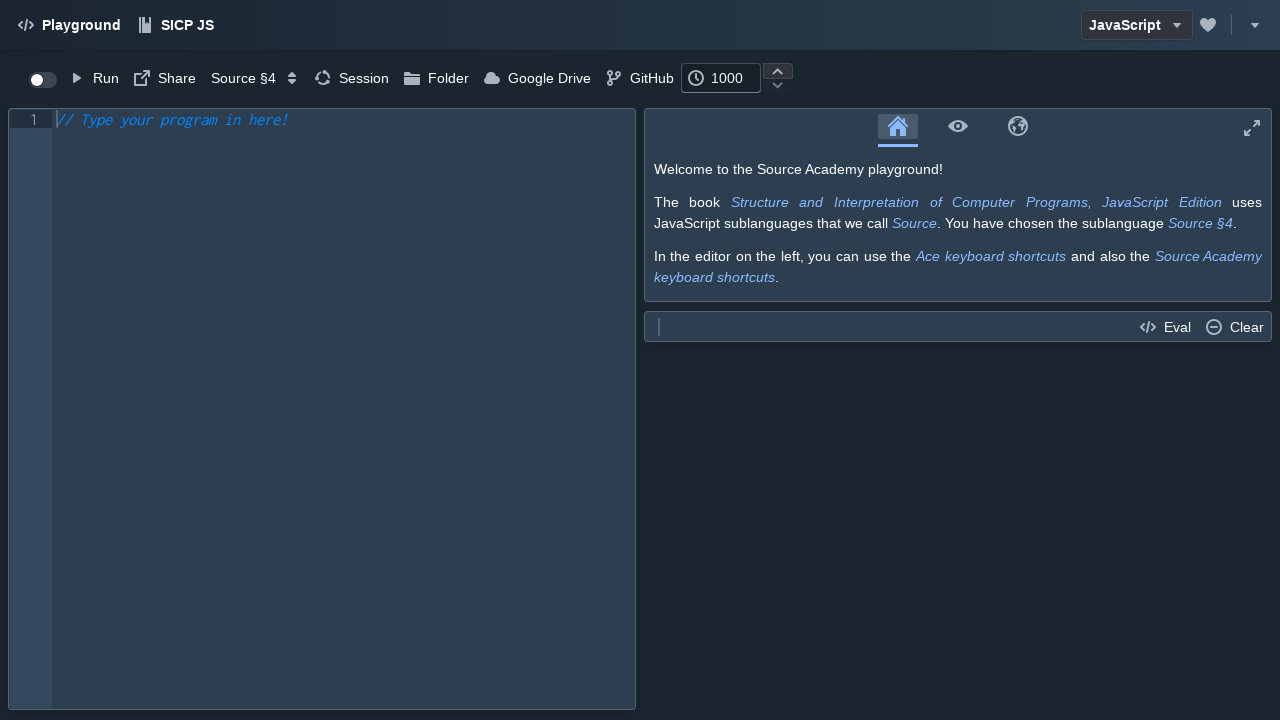

Navigated to Source Academy playground page
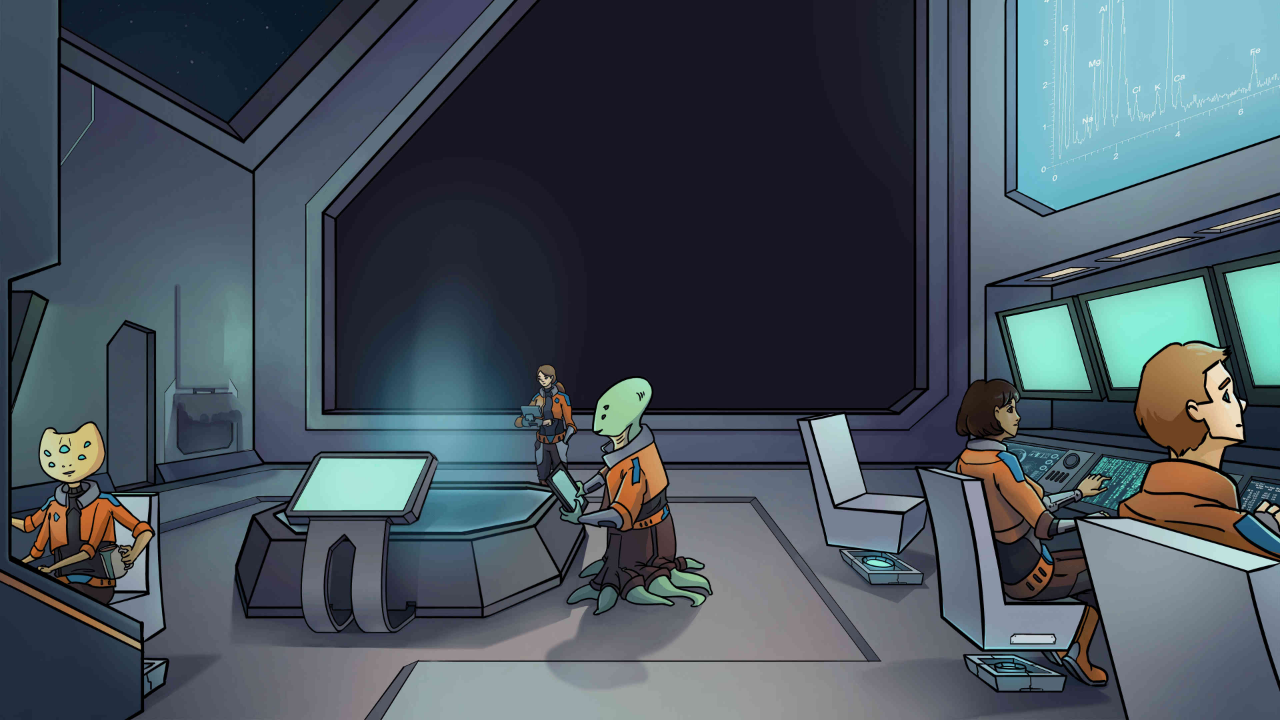

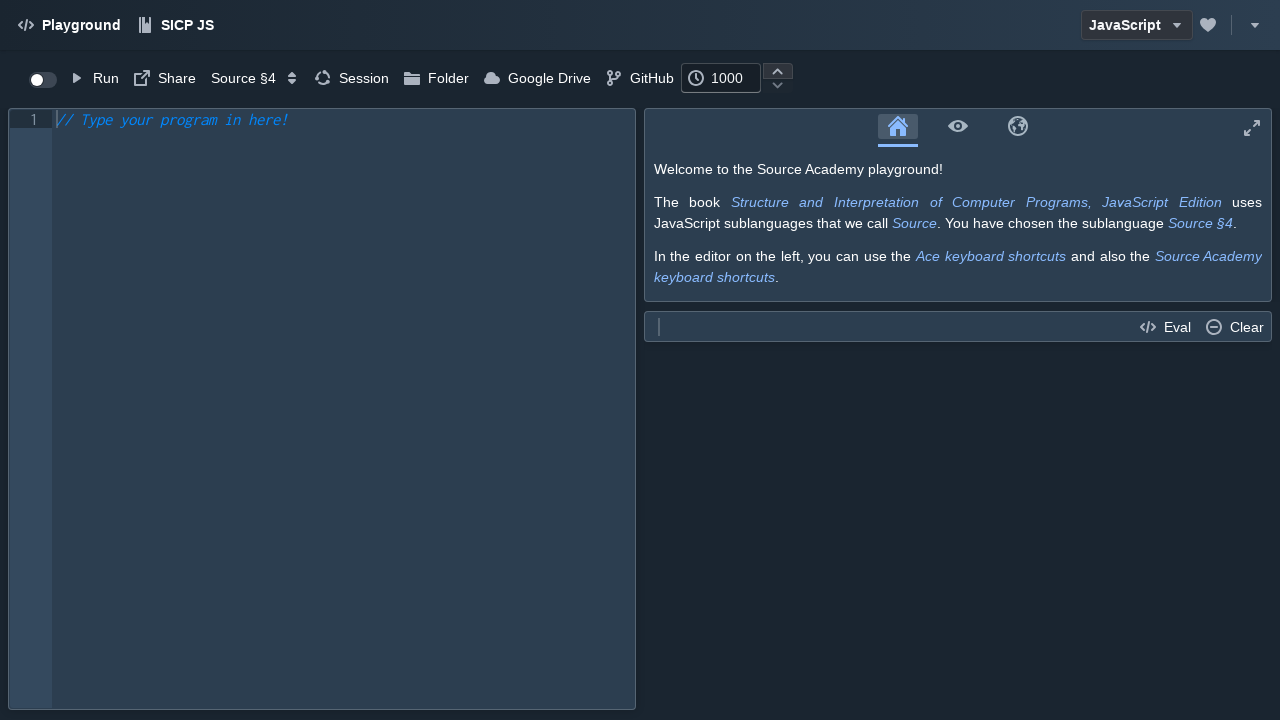